Tests interacting with an SVG map of India by locating all state elements and clicking on the Tripura state.

Starting URL: https://www.amcharts.com/svg-maps/?map=india

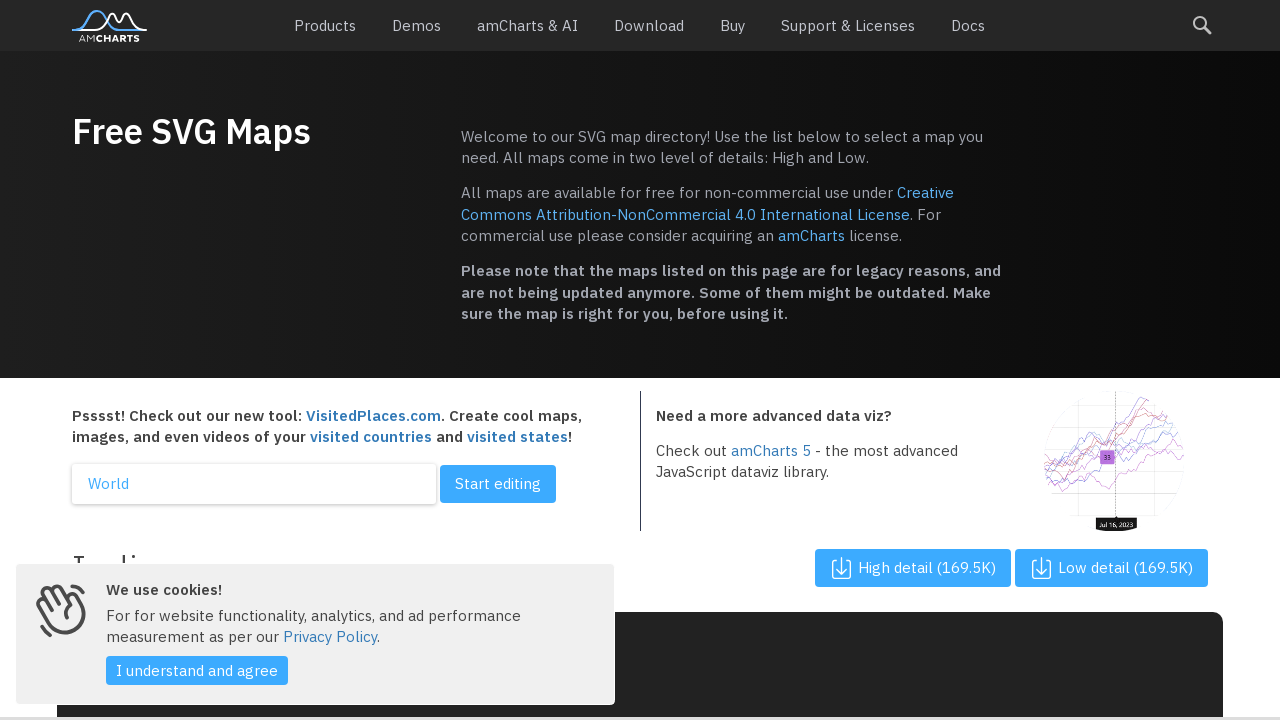

SVG map loaded
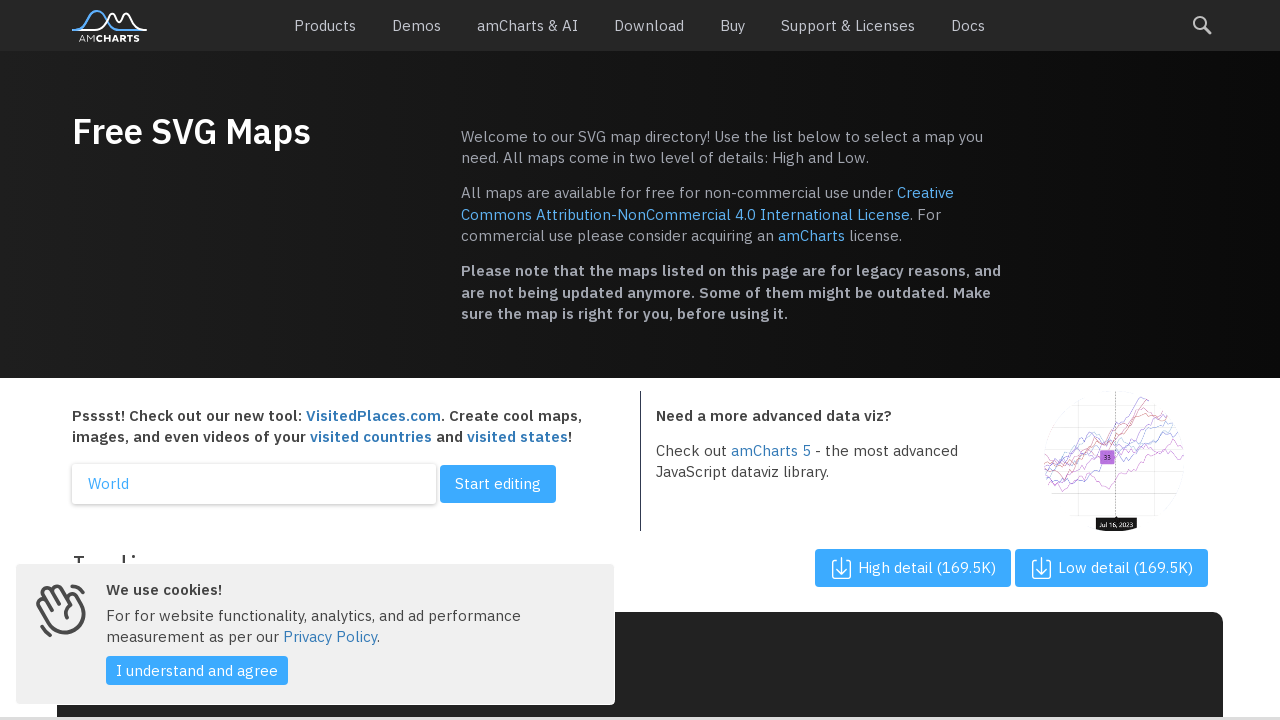

Located all state path elements in the SVG map
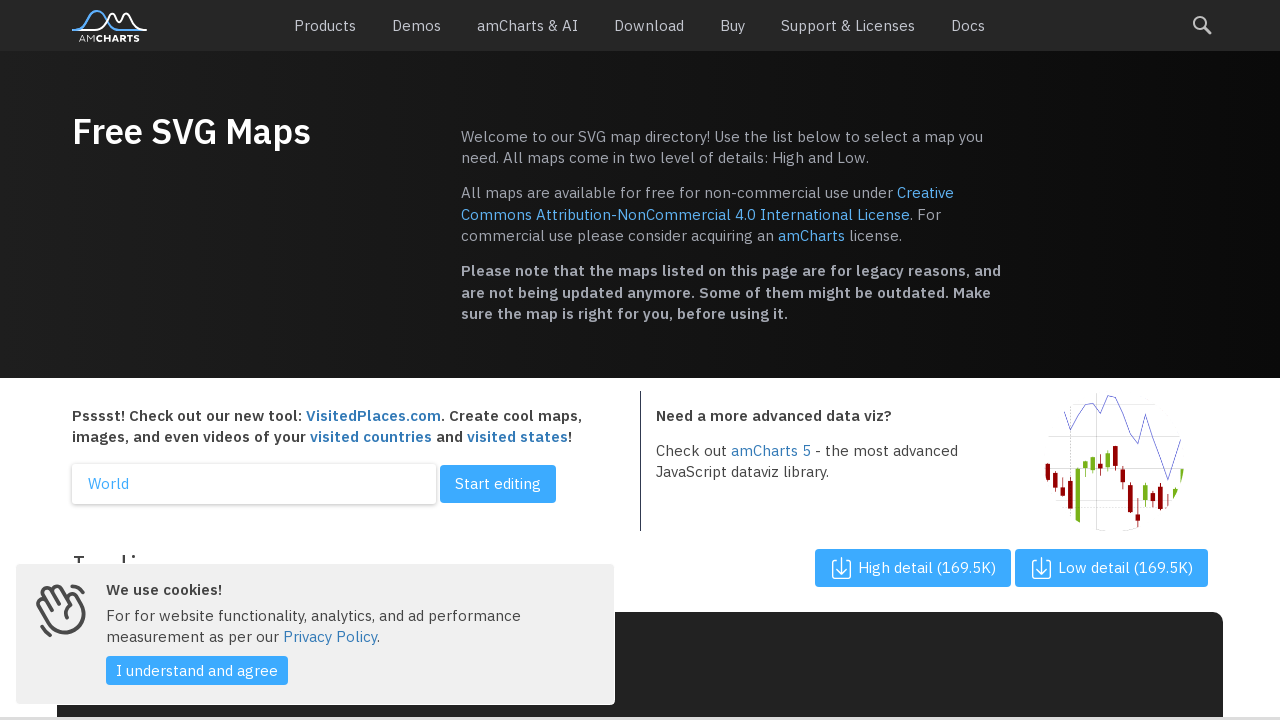

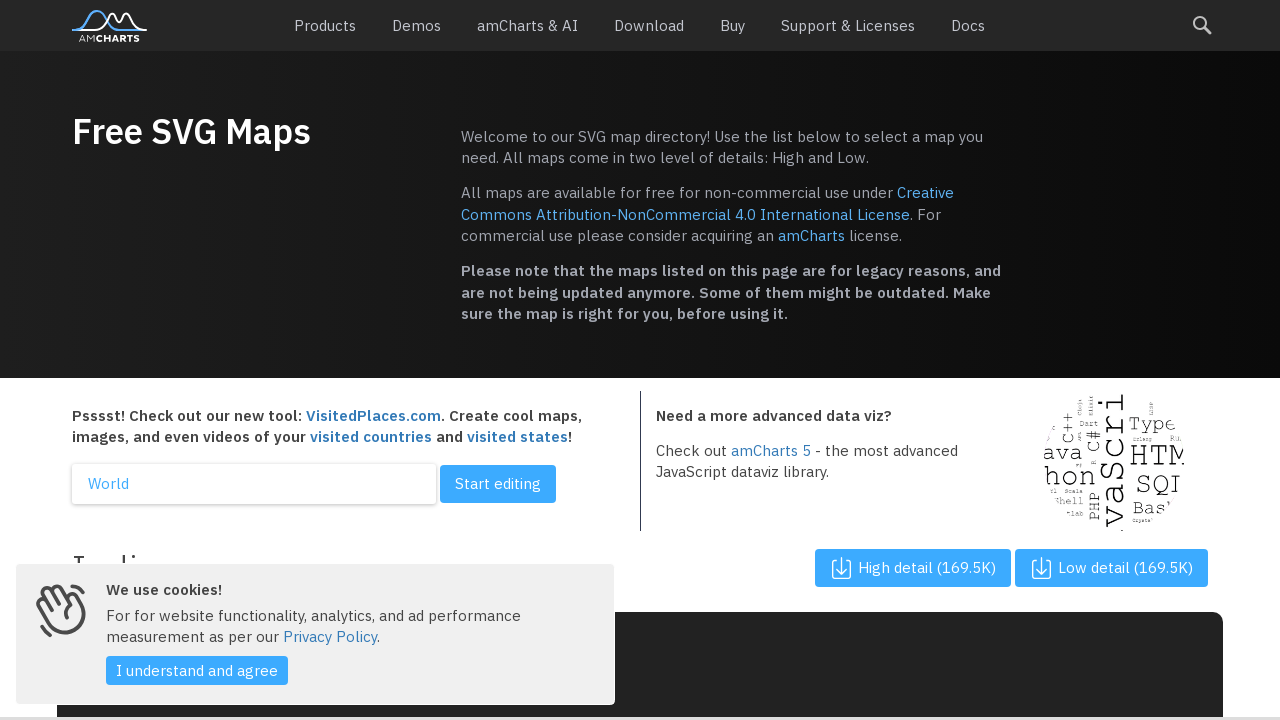